Tests selecting "Birthday" from a dropdown using explicit selection by visible text and verifies the selected option

Starting URL: https://carbonate.dev/demo-form

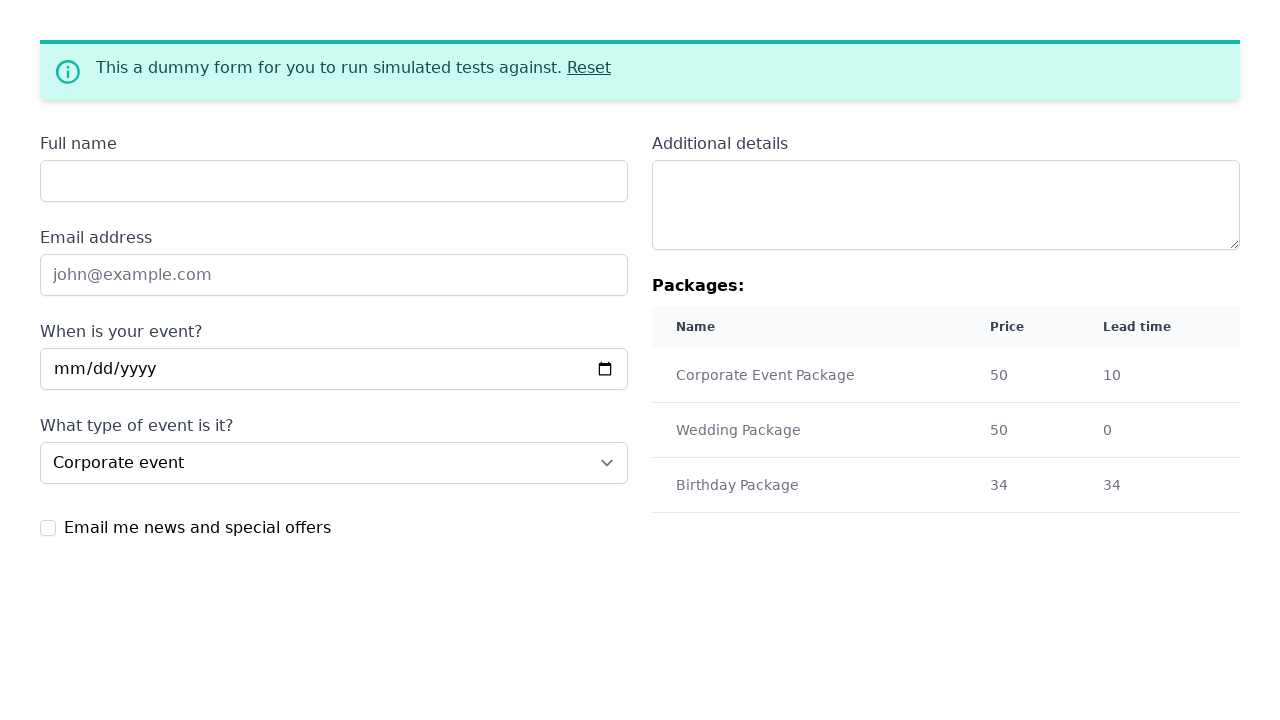

Selected 'Birthday' from the dropdown by visible text on select
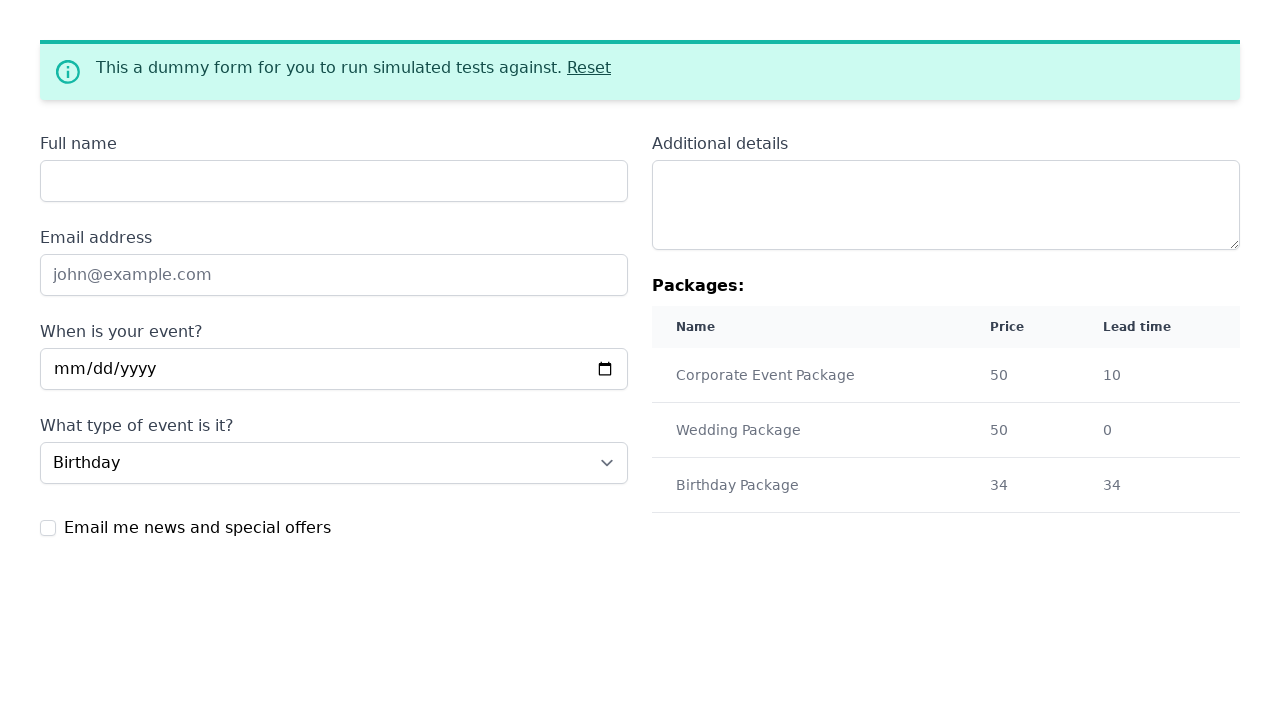

Verified that 'Birthday' is the selected option in the dropdown
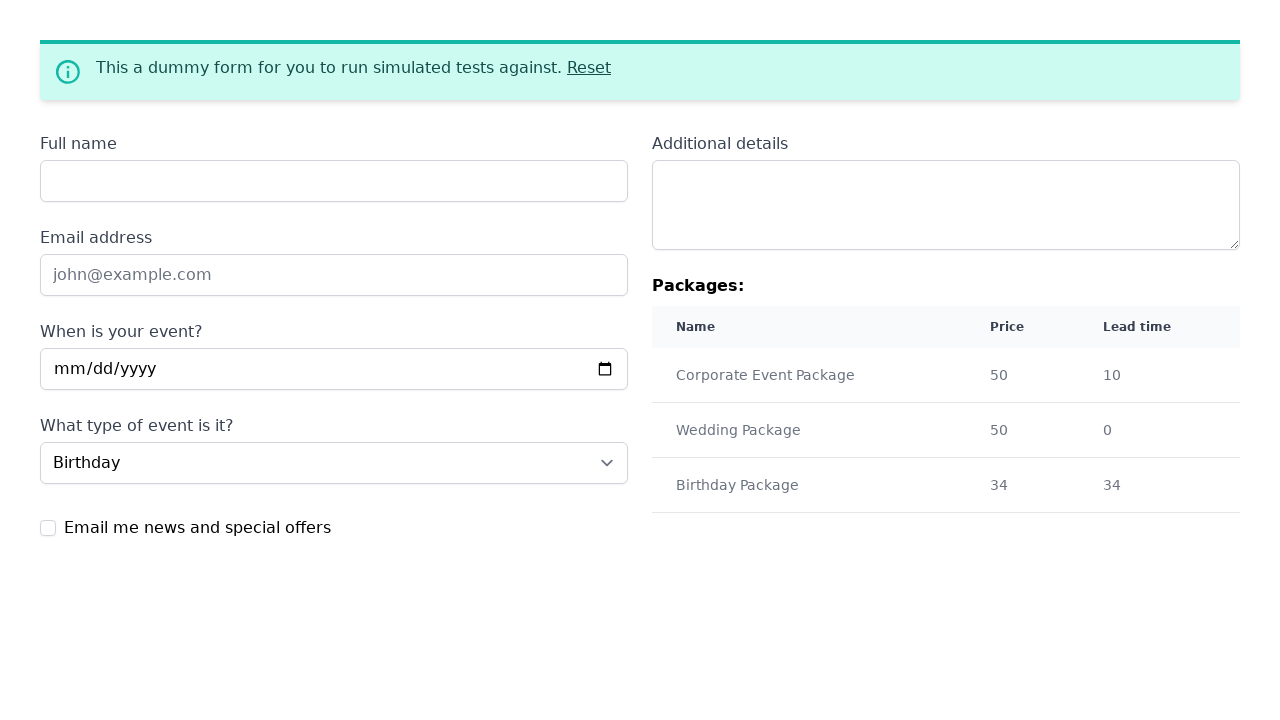

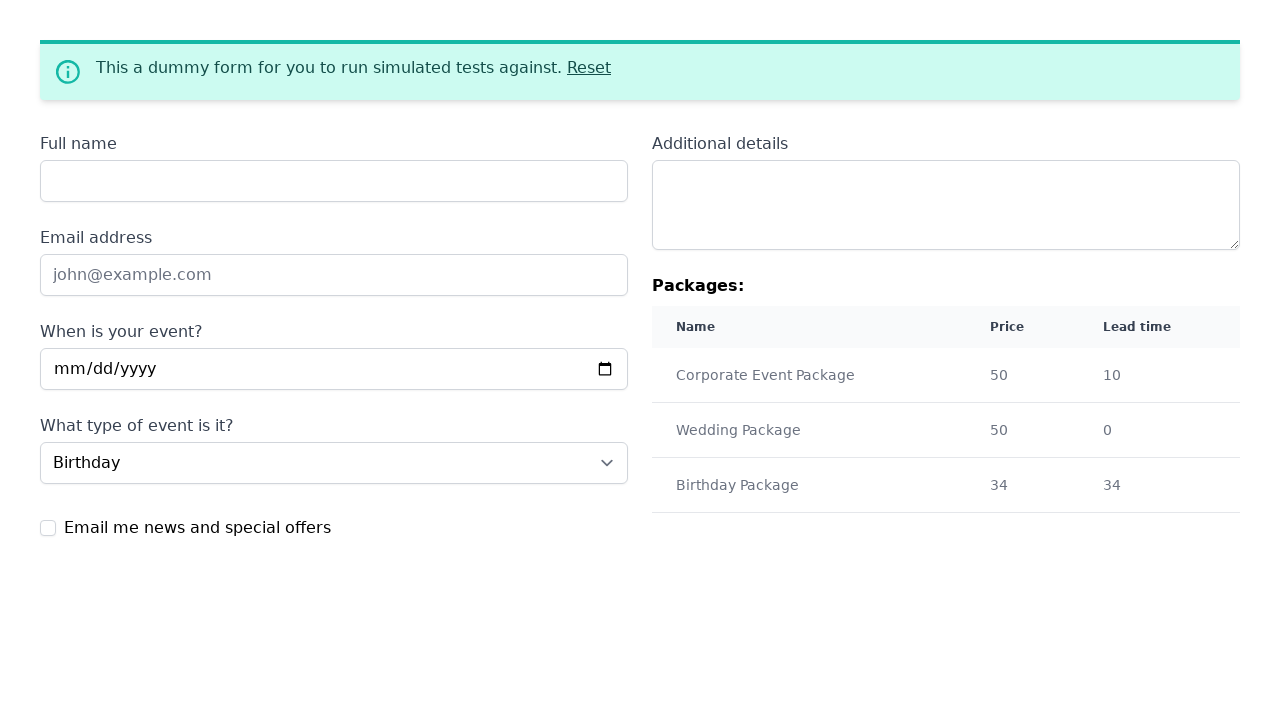